Tests search functionality on a product offers page by entering a product name in the search box and verifying the filtered results contain the searched term

Starting URL: https://rahulshettyacademy.com/seleniumPractise/#/offers

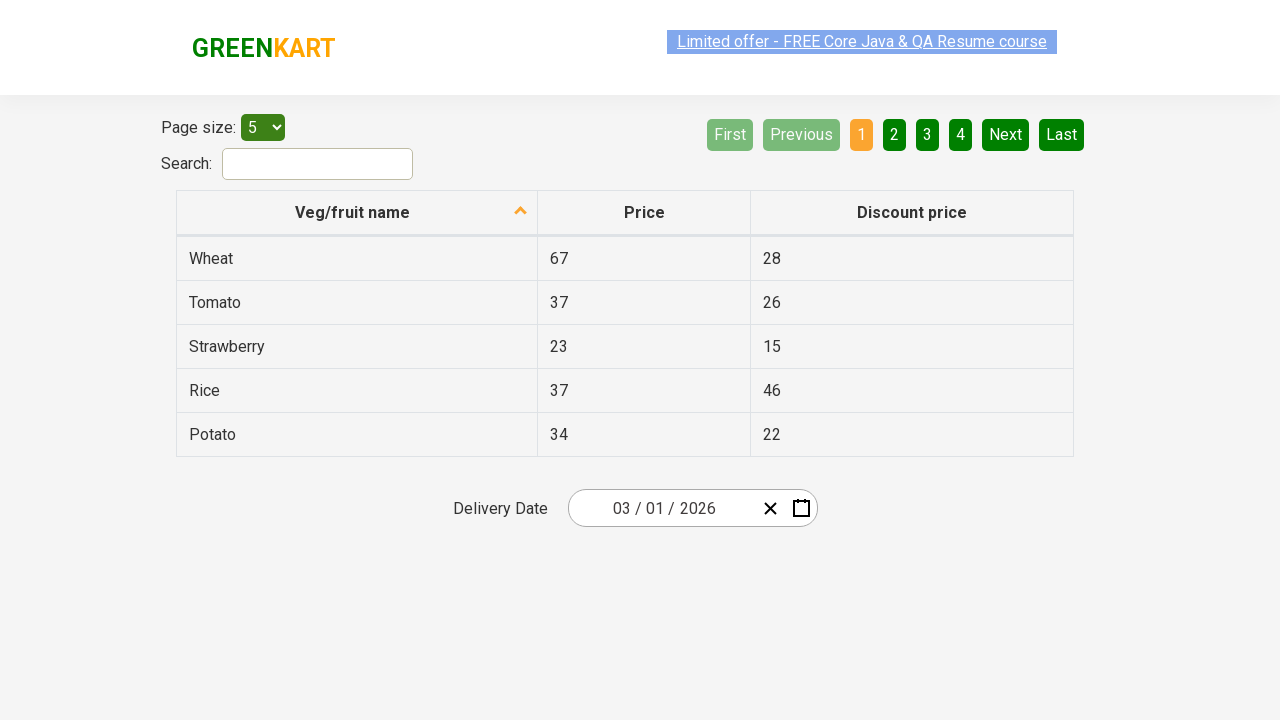

Filled search field with 'Rice' on #search-field
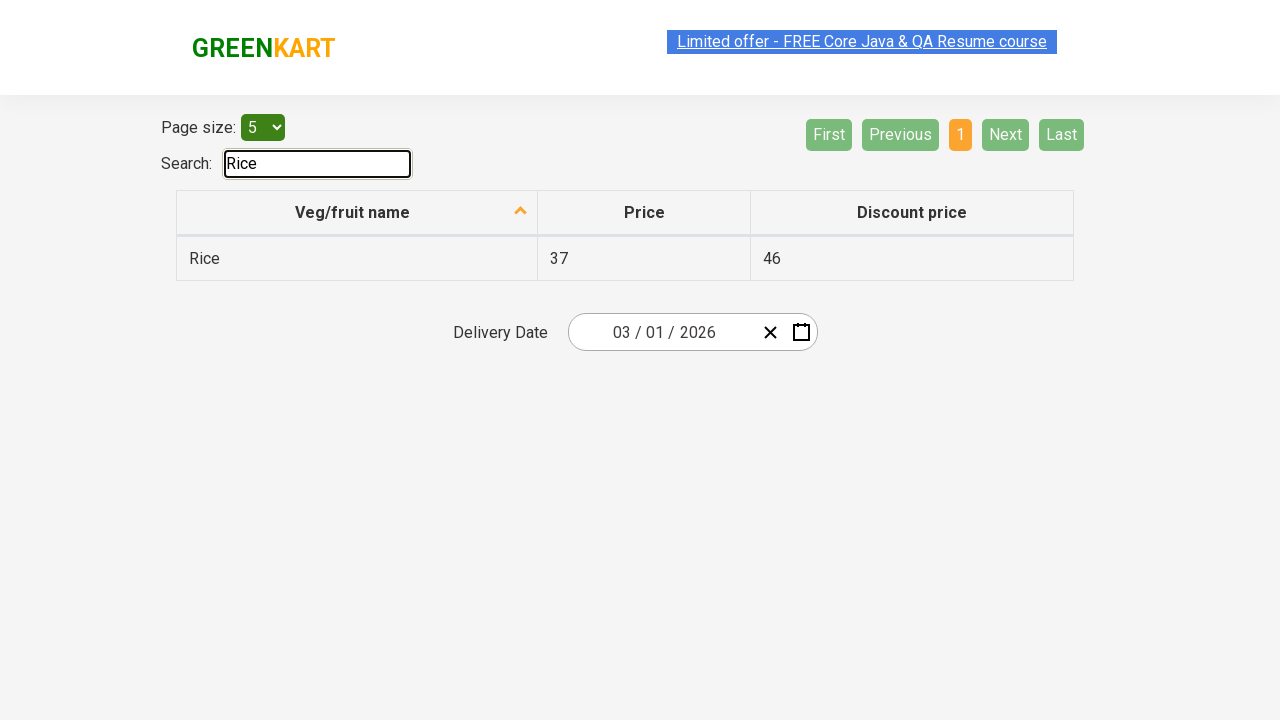

Filtered search results loaded
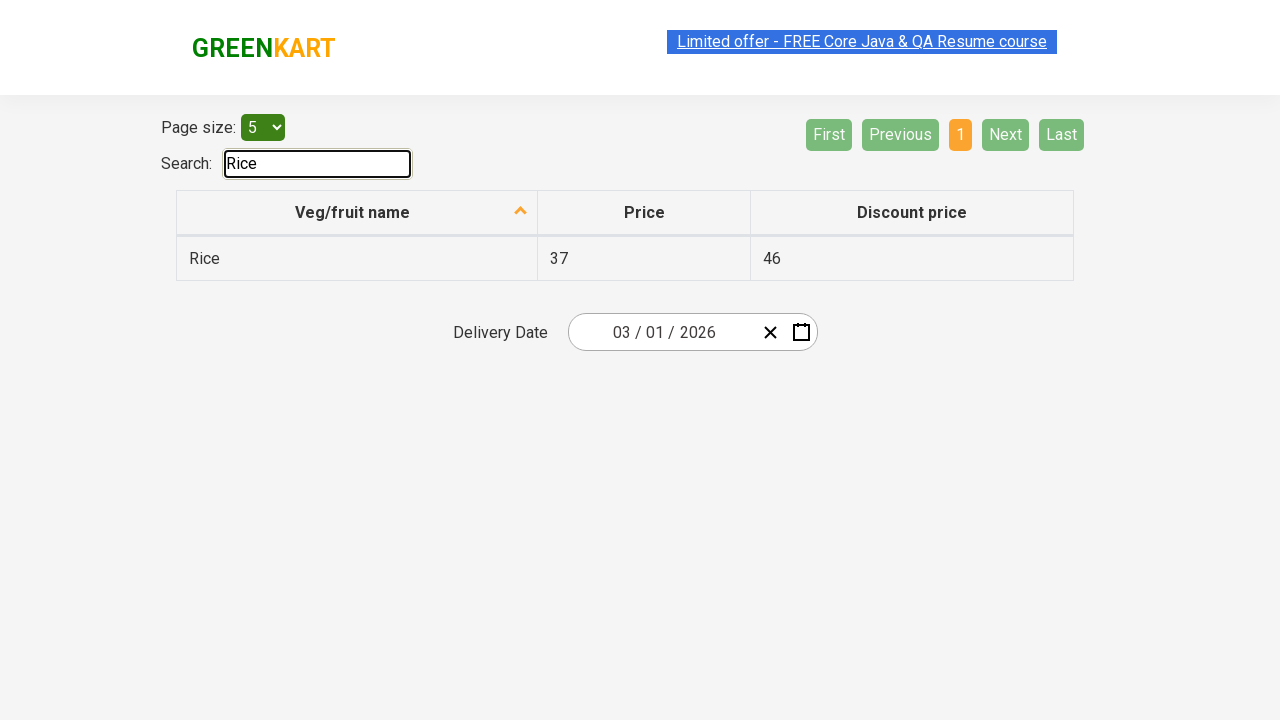

Retrieved all search result text contents
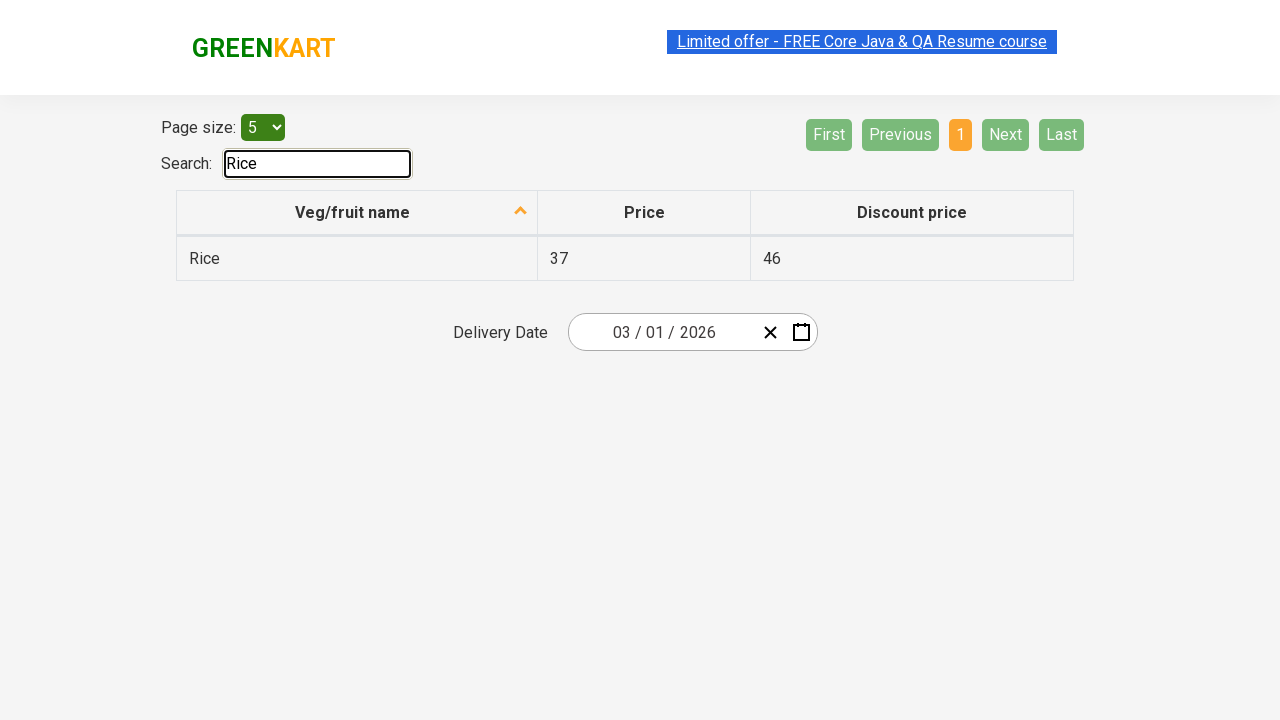

Verified search results contain 'Rice'
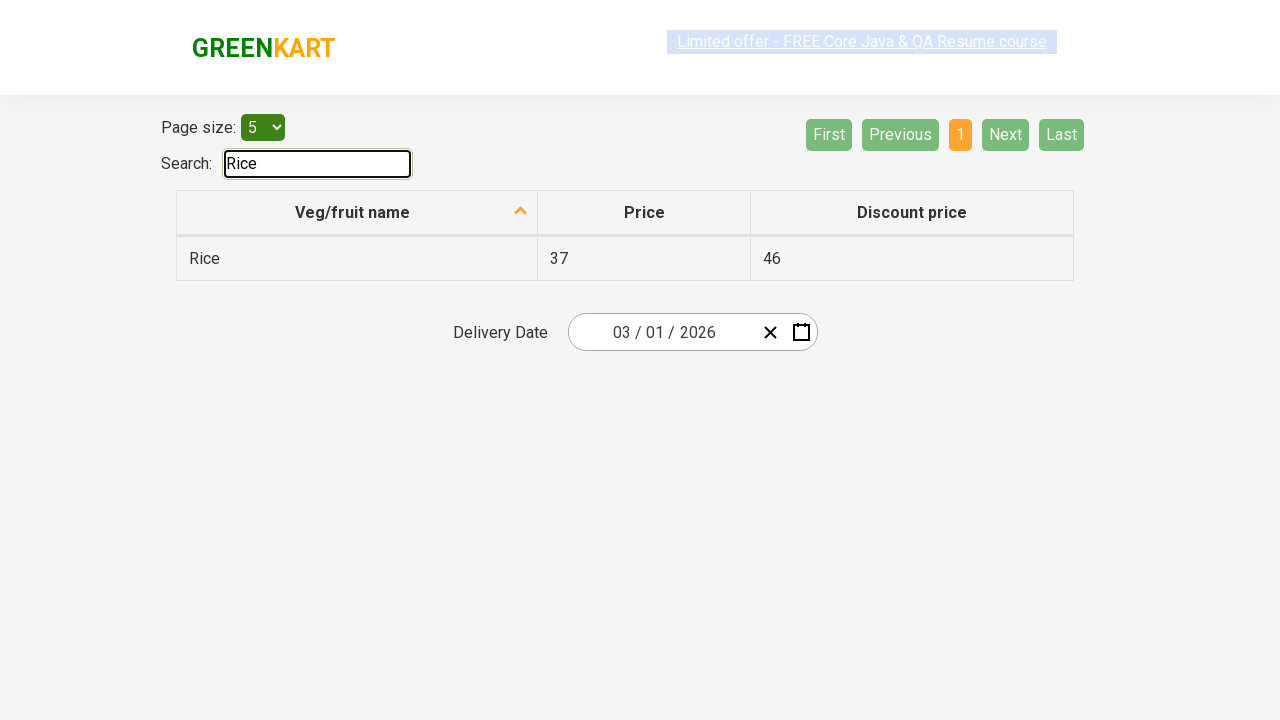

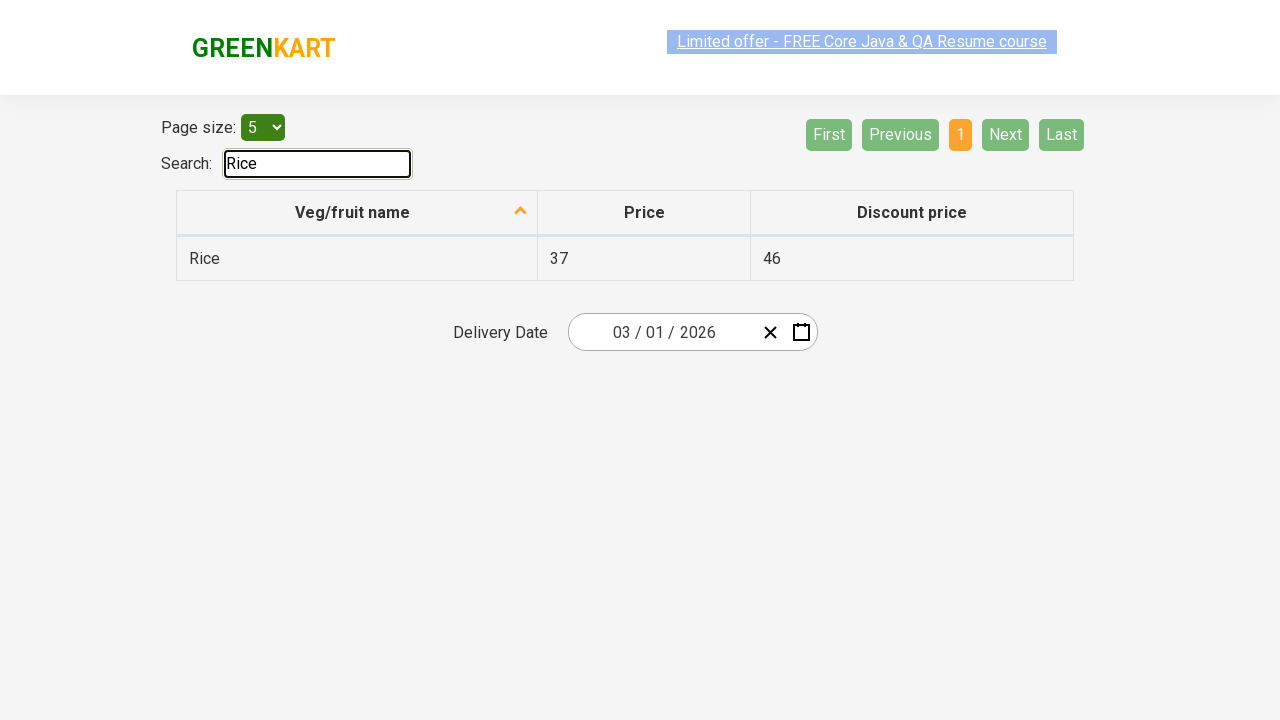